Tests that clicking the Due column header twice sorts the numerical values in descending order.

Starting URL: http://the-internet.herokuapp.com/tables

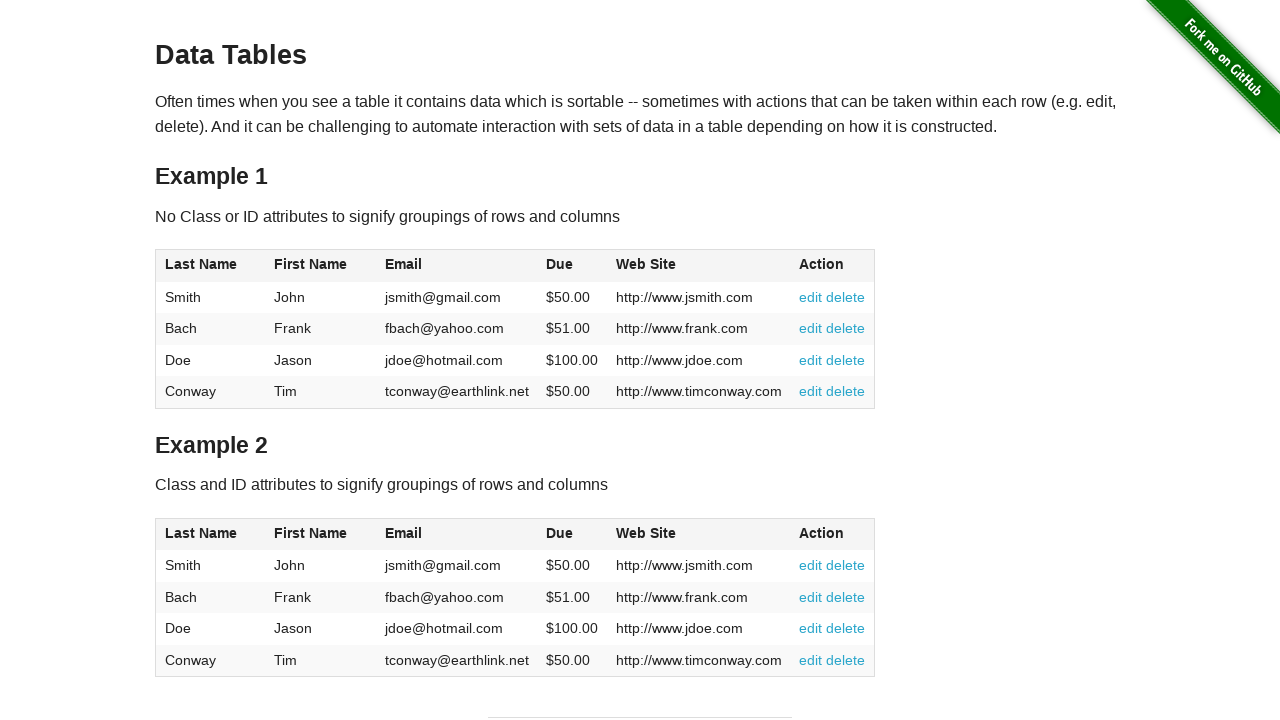

Clicked Due column header first time for ascending order at (572, 266) on #table1 thead tr th:nth-of-type(4)
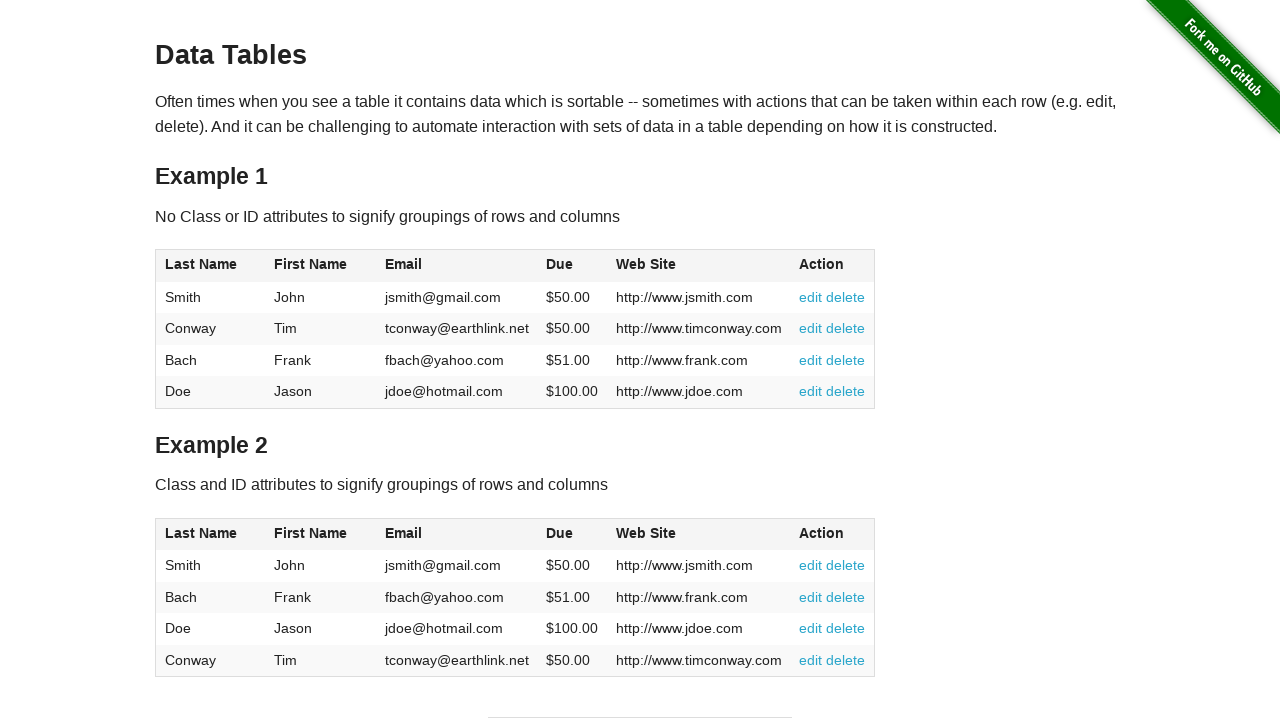

Clicked Due column header second time for descending order at (572, 266) on #table1 thead tr th:nth-of-type(4)
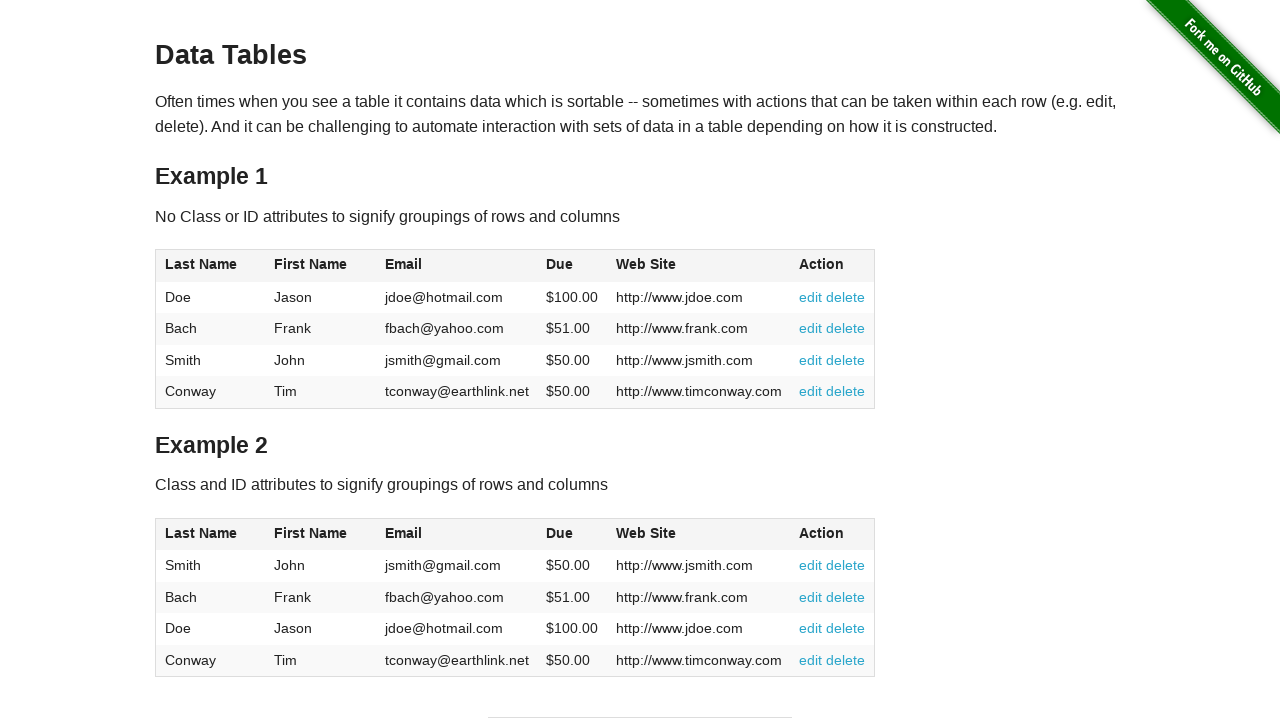

Table data loaded and numbers sorted in descending order
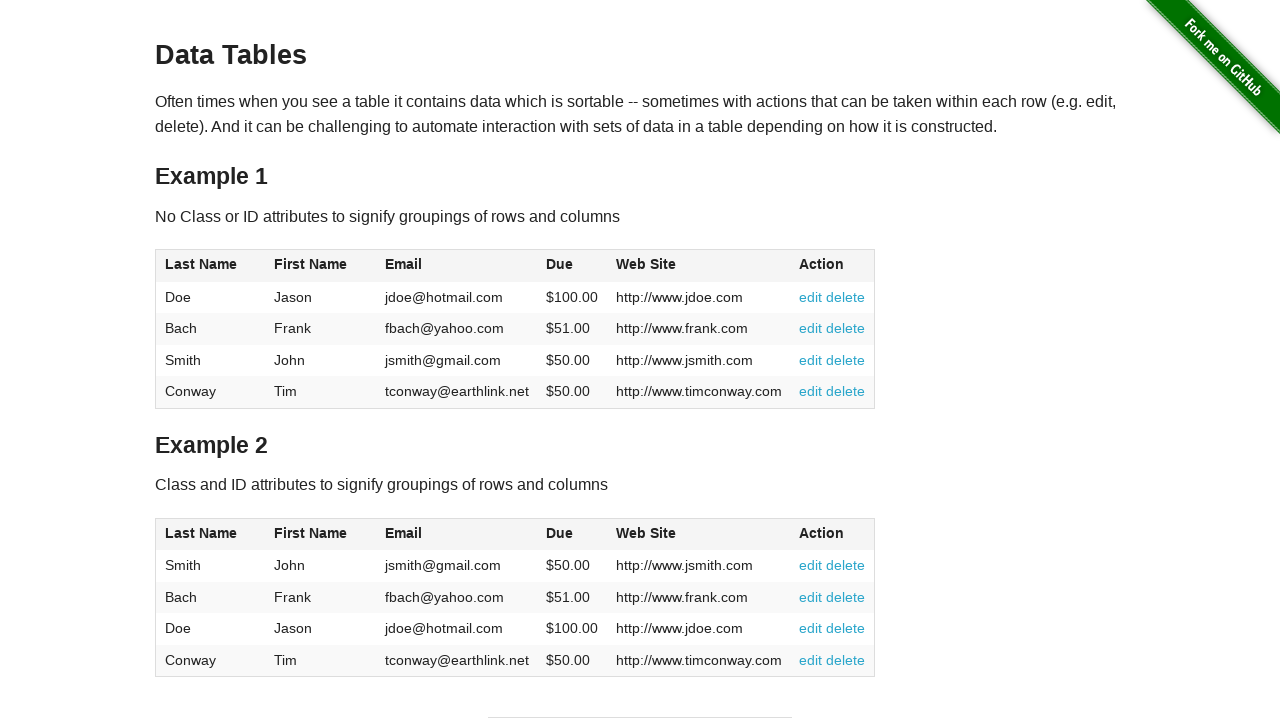

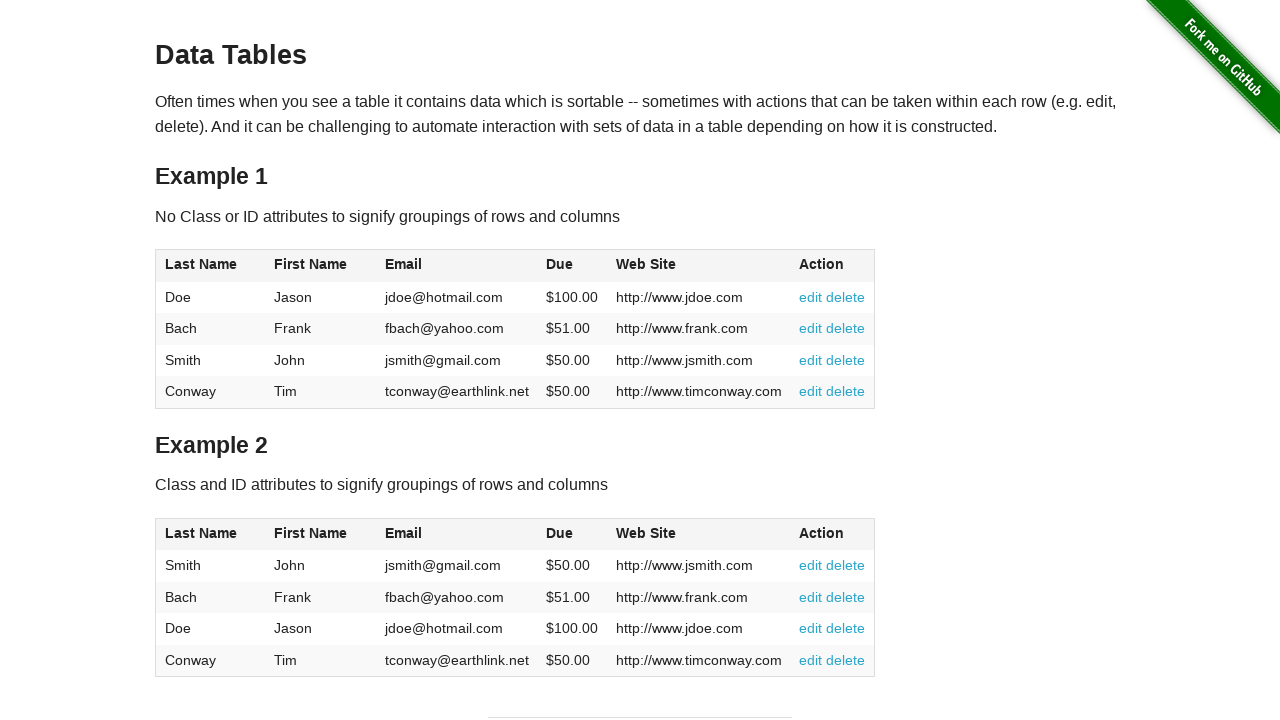